Tests double-click functionality on a button and verifies the resulting text change

Starting URL: https://automationfc.github.io/basic-form/index.html

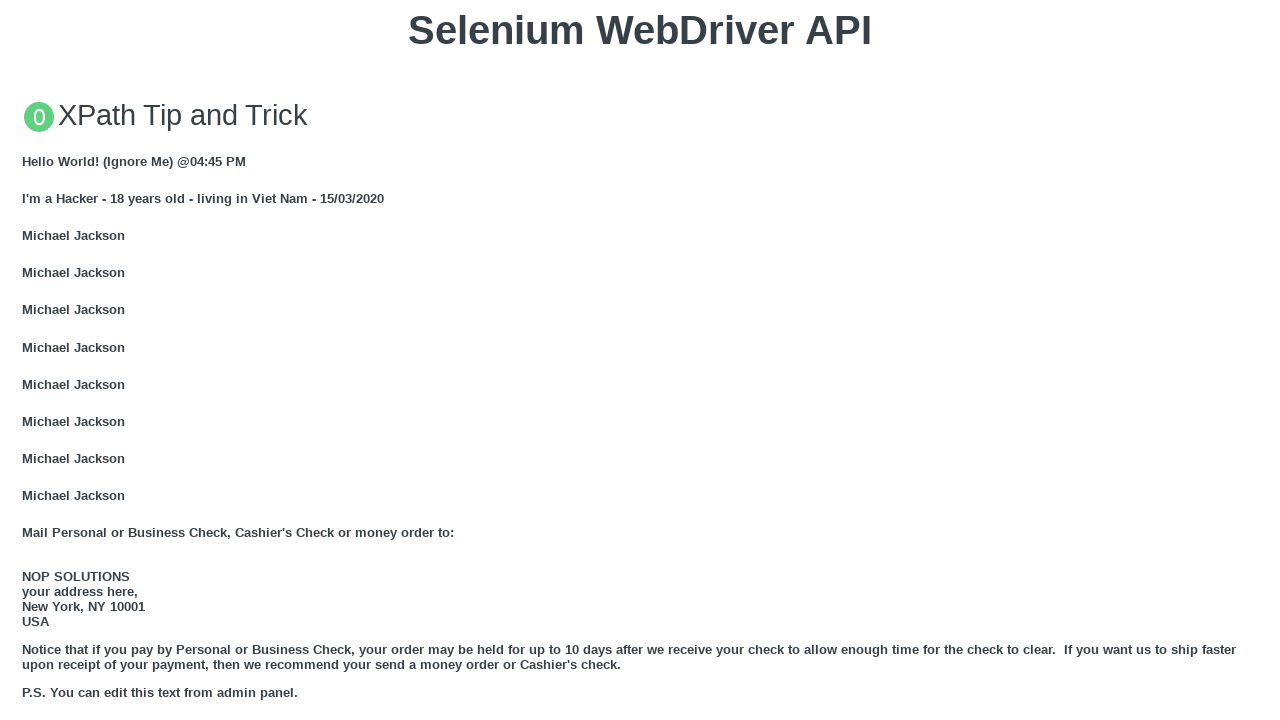

Double-clicked the 'Double click me' button at (640, 361) on button:text('Double click me')
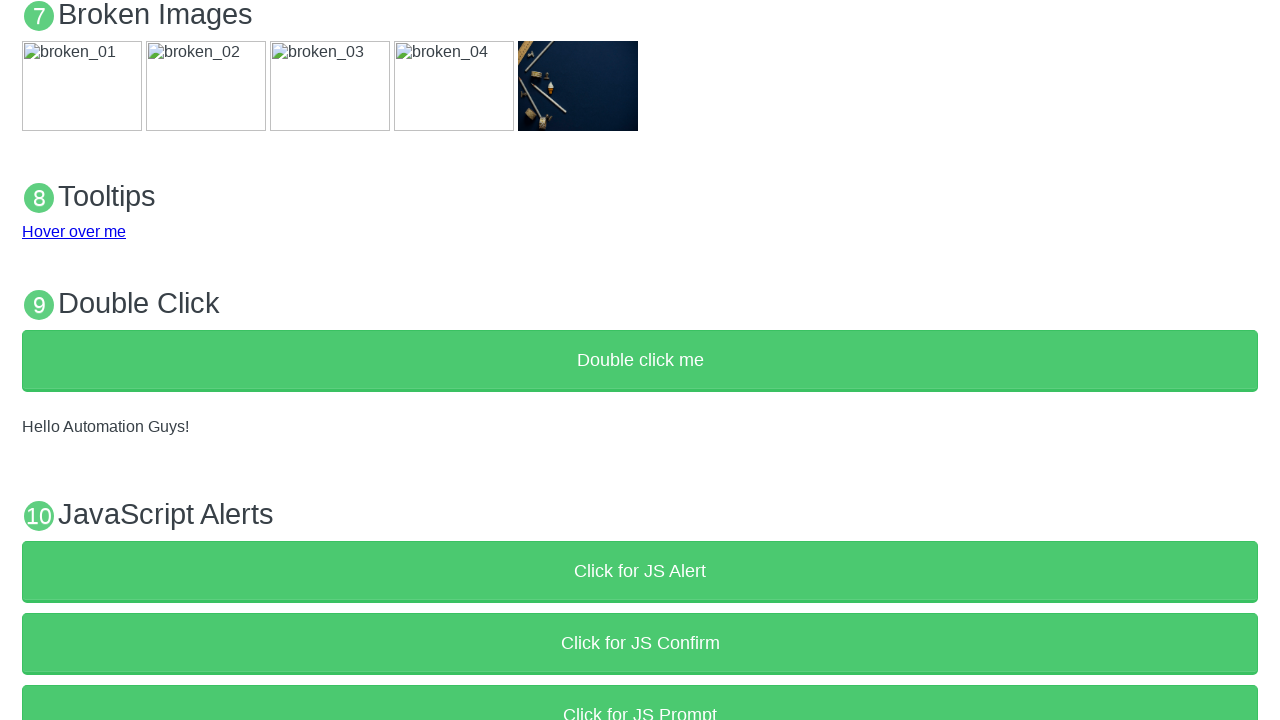

Demo text element appeared after double-click
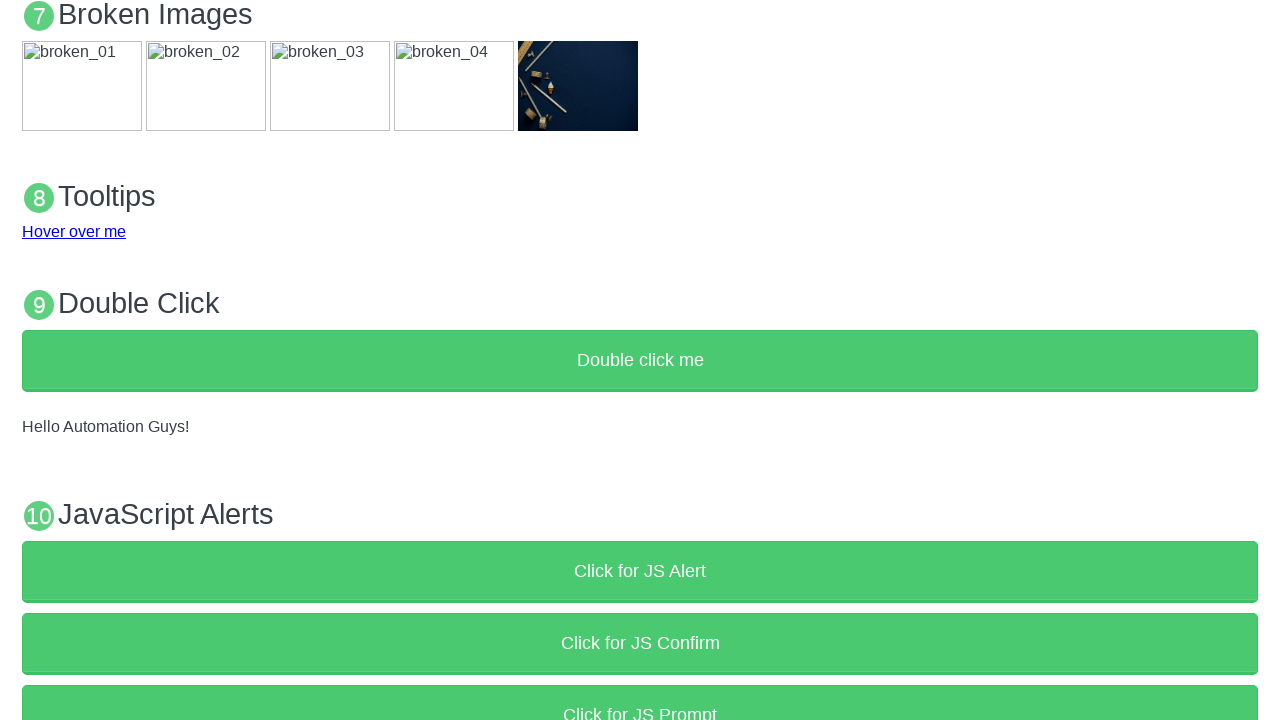

Verified demo text changed to 'Hello Automation Guys!' after double-click
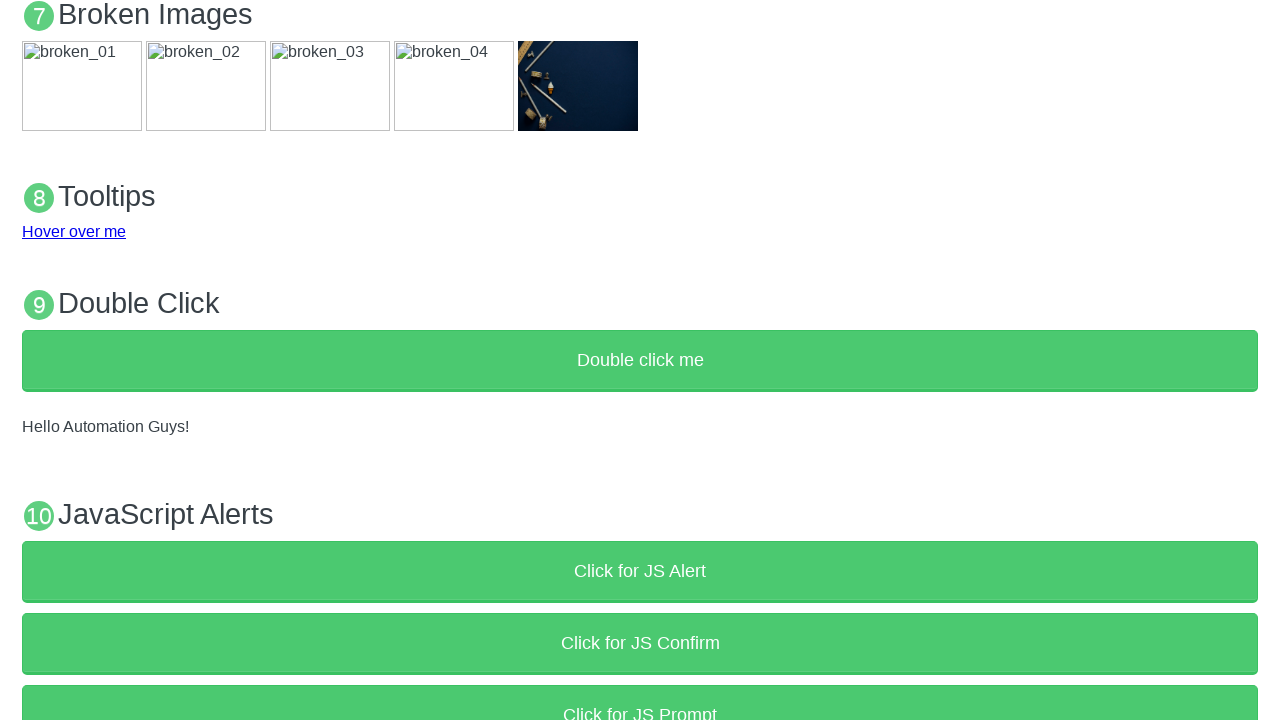

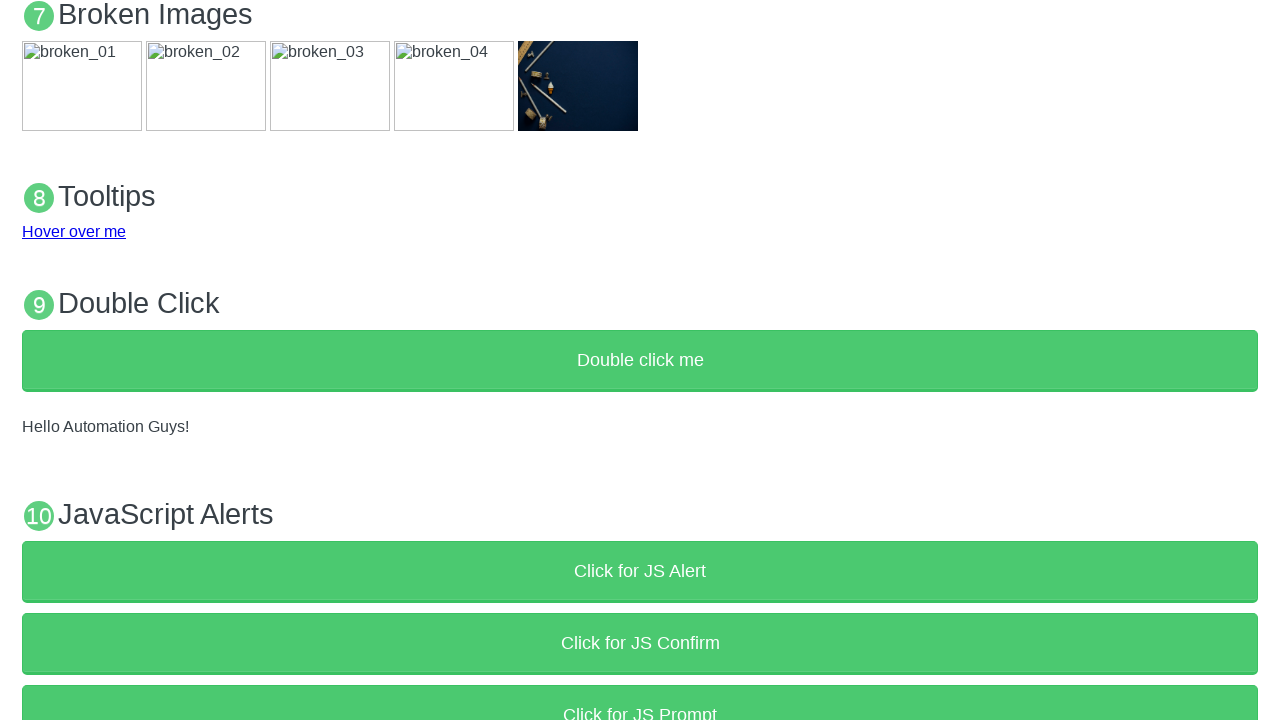